Tests login form error handling by submitting an incorrect username with correct password format, and verifies the "invalid username" error message appears

Starting URL: http://the-internet.herokuapp.com/login

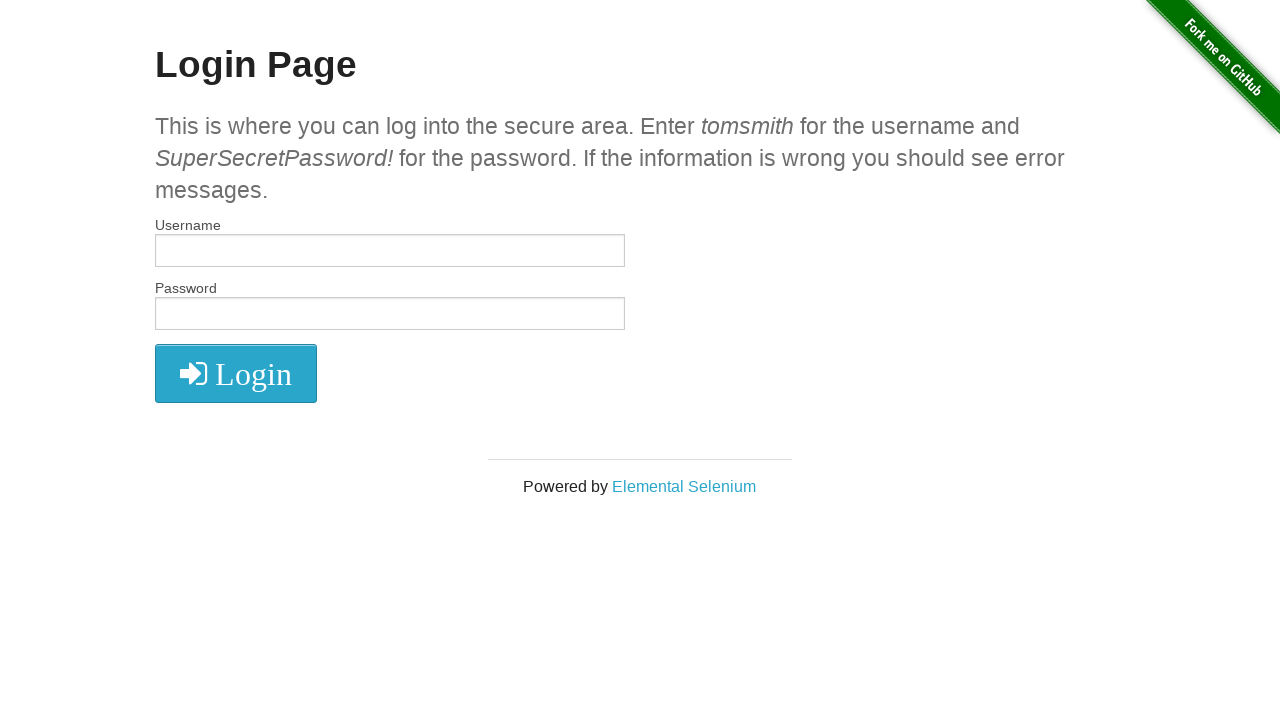

Filled username field with incorrect username 'incorrectUsername' on #username
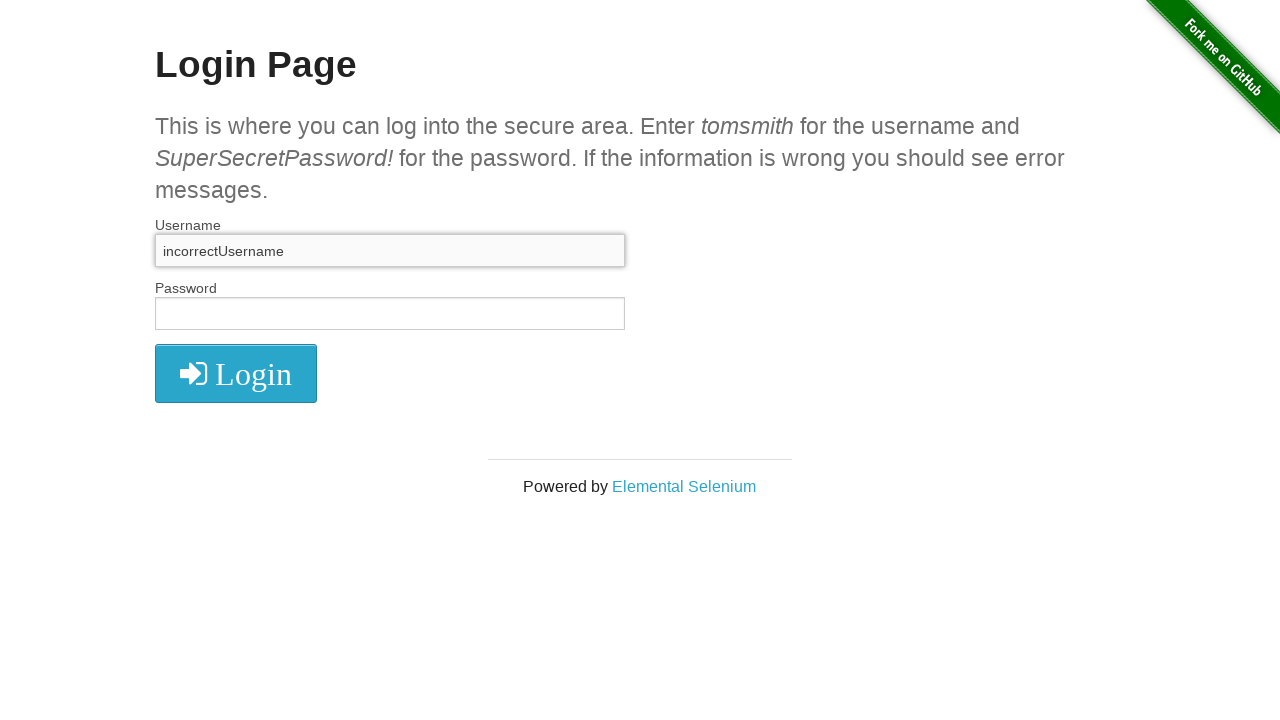

Filled password field with correct password format on input[name='password']
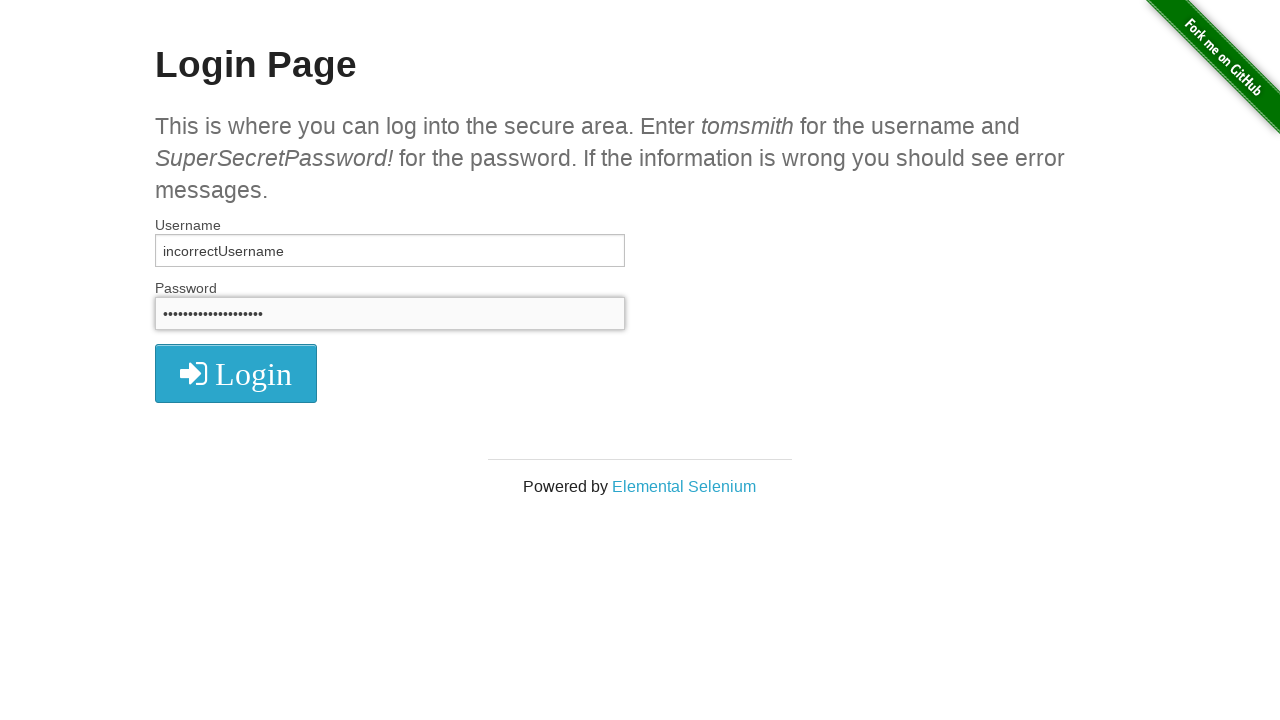

Clicked login button at (236, 373) on button
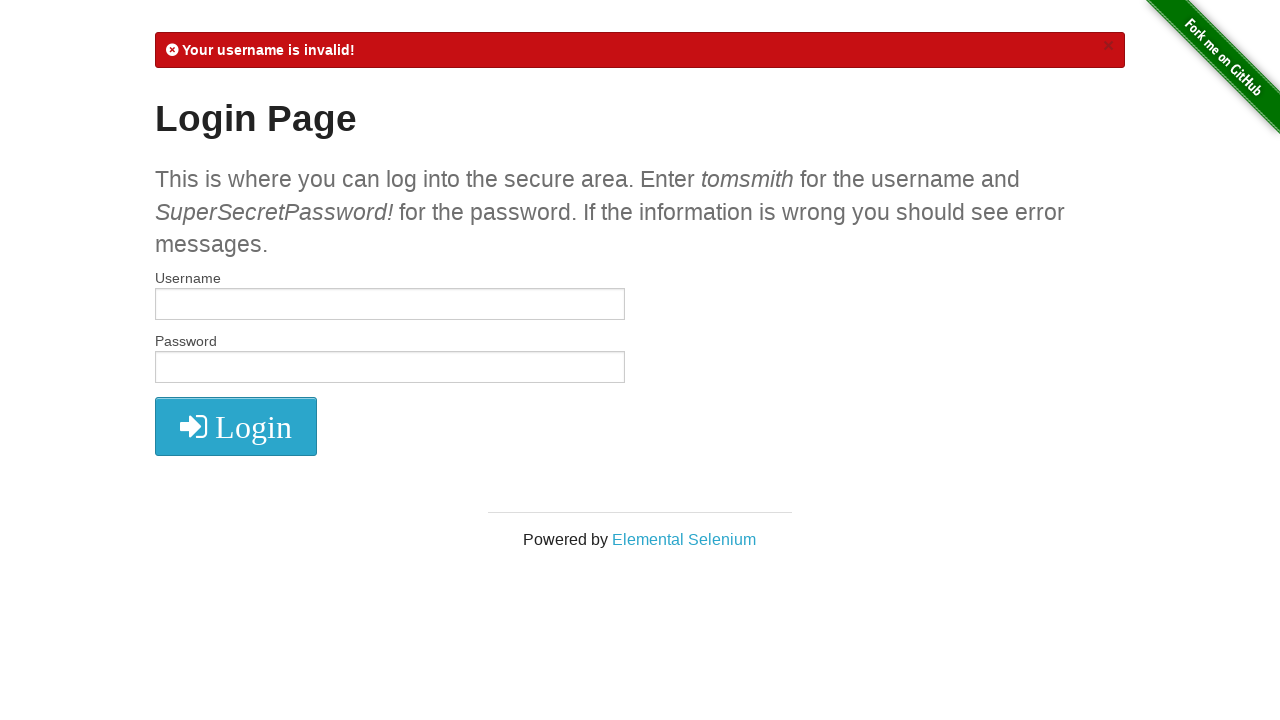

Error flash message appeared
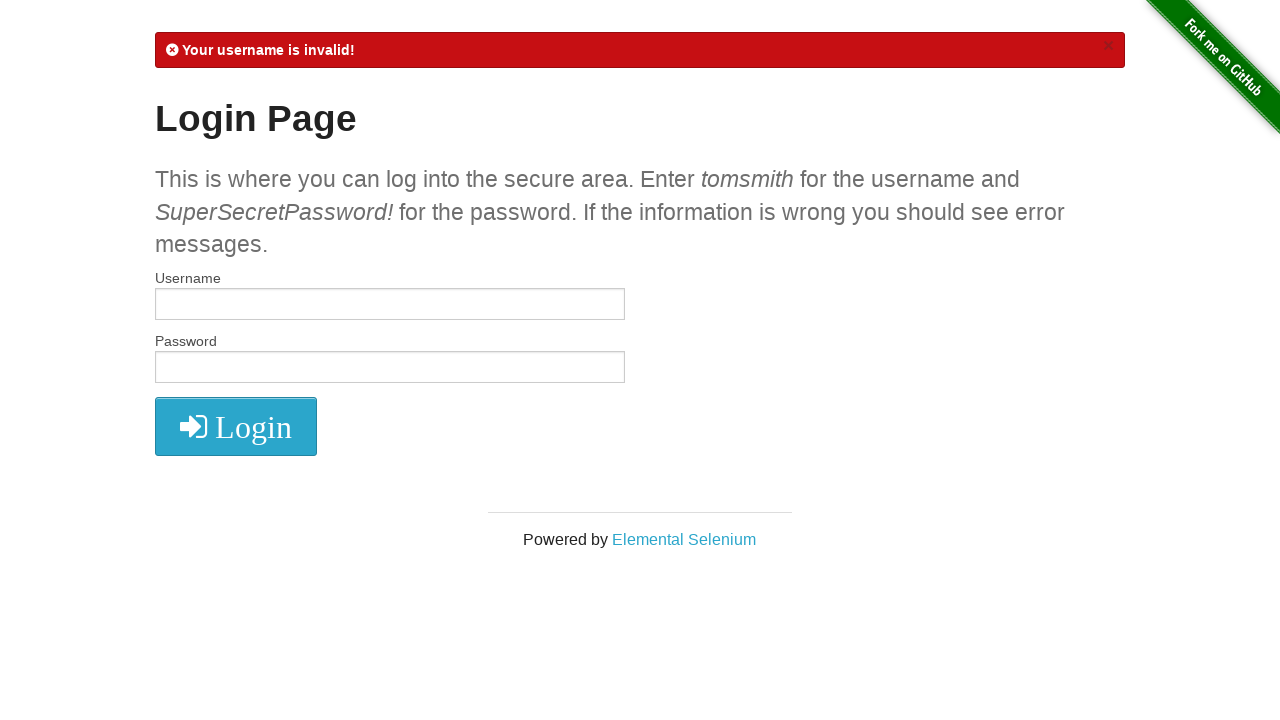

Retrieved flash message text content
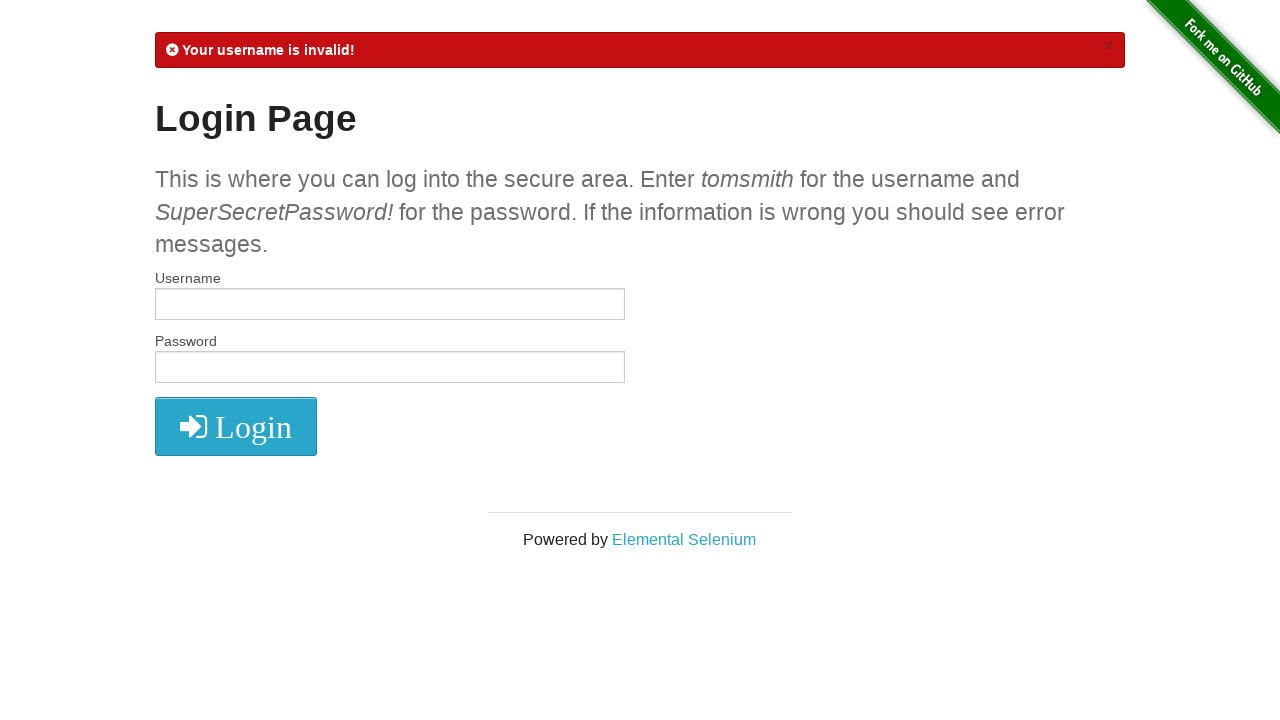

Verified that flash message contains 'Your username is invalid!' error text
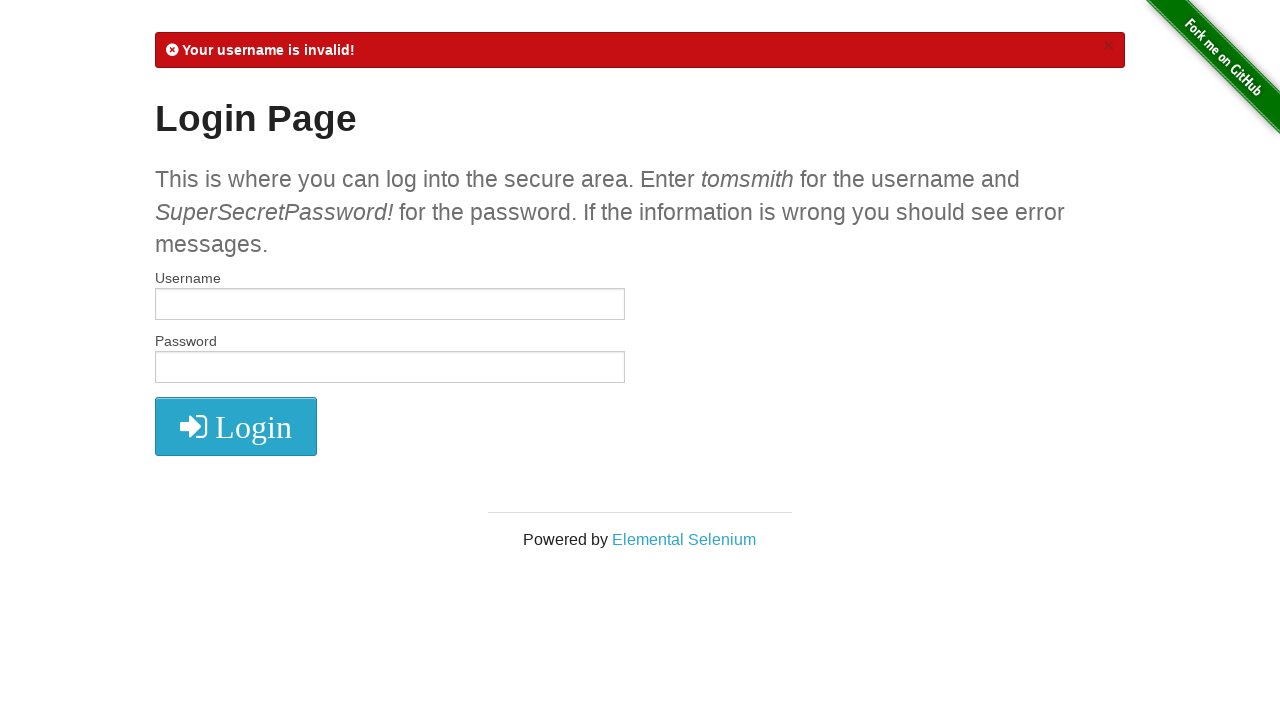

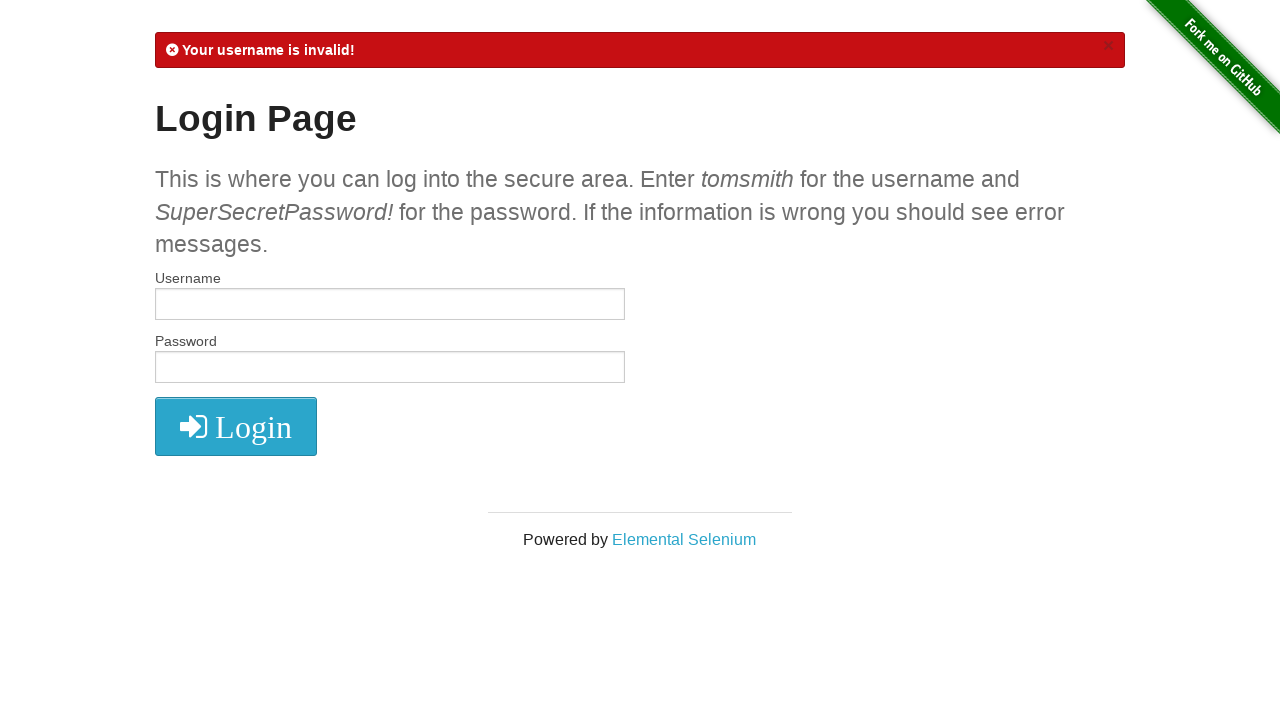